Tests the FAQ accordion section by clicking on the first question about pricing and verifying the answer text shows "Сутки — 400 рублей. Оплата курьеру — наличными или картой."

Starting URL: https://qa-scooter.praktikum-services.ru/

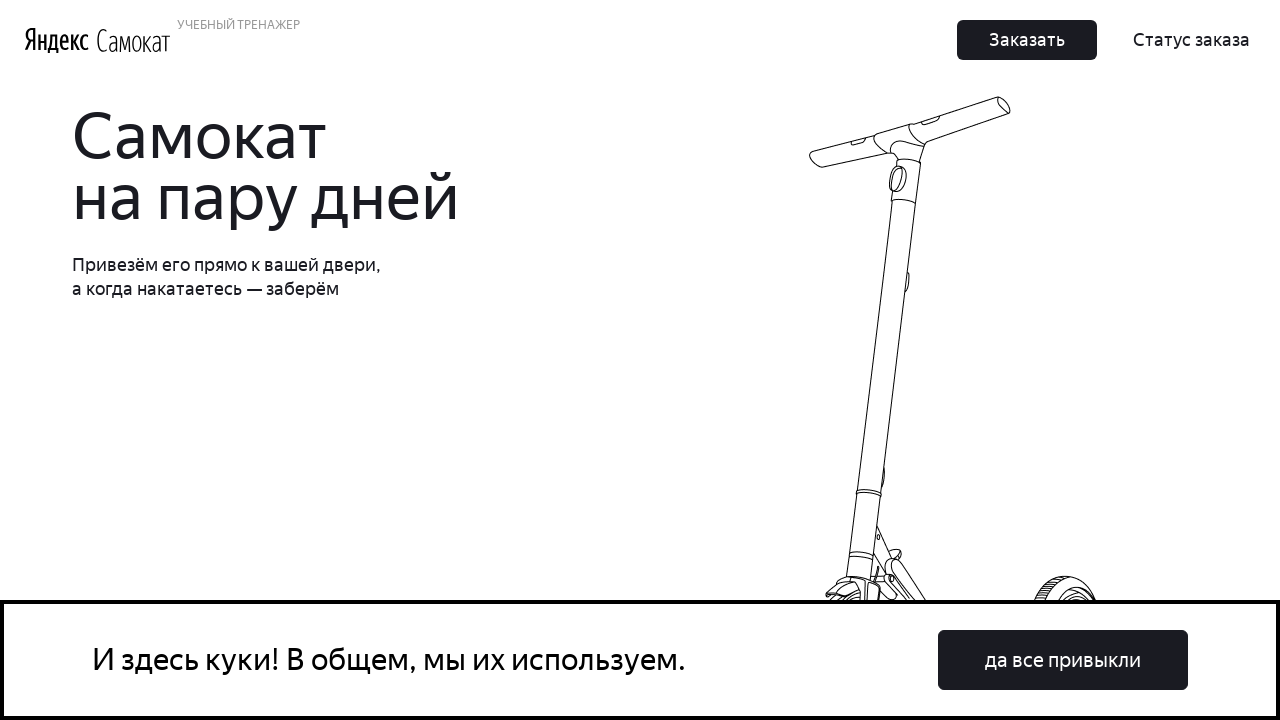

Scrolled to FAQ section 'Вопросы о важном'
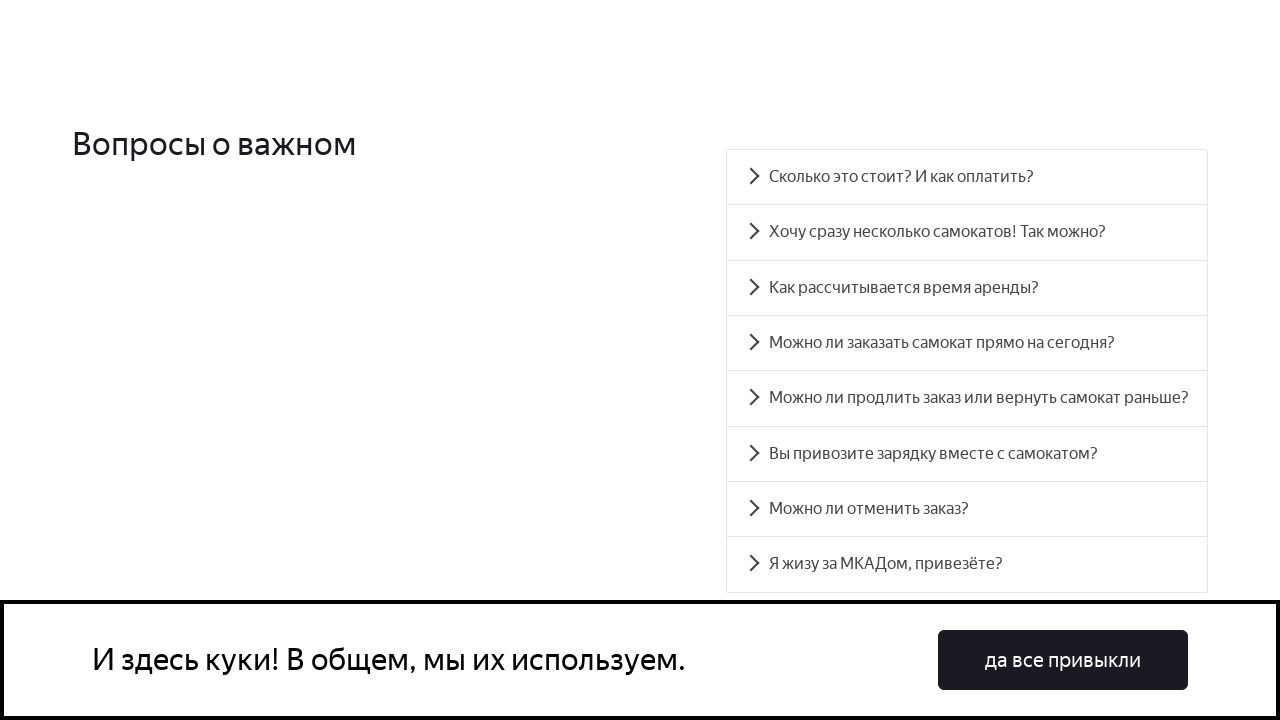

Clicked on the first FAQ accordion item about pricing at (967, 177) on [data-accordion-component='AccordionItem'] >> nth=0
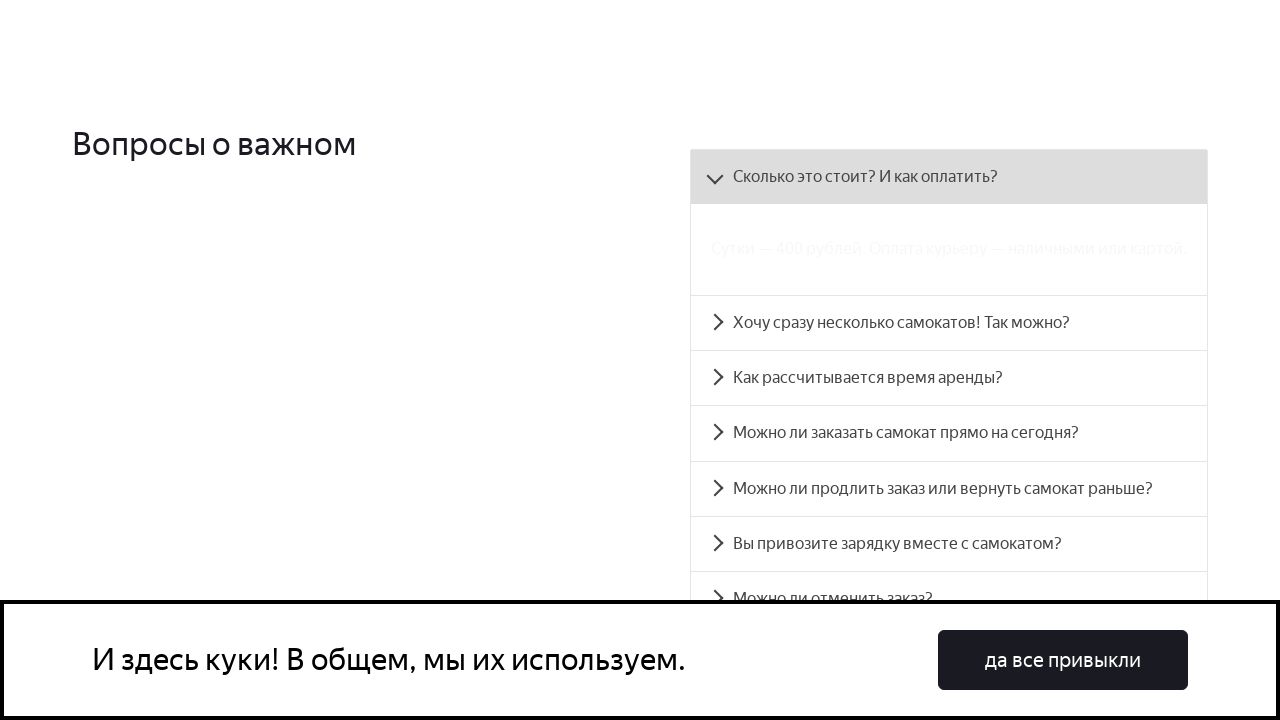

FAQ answer panel became visible
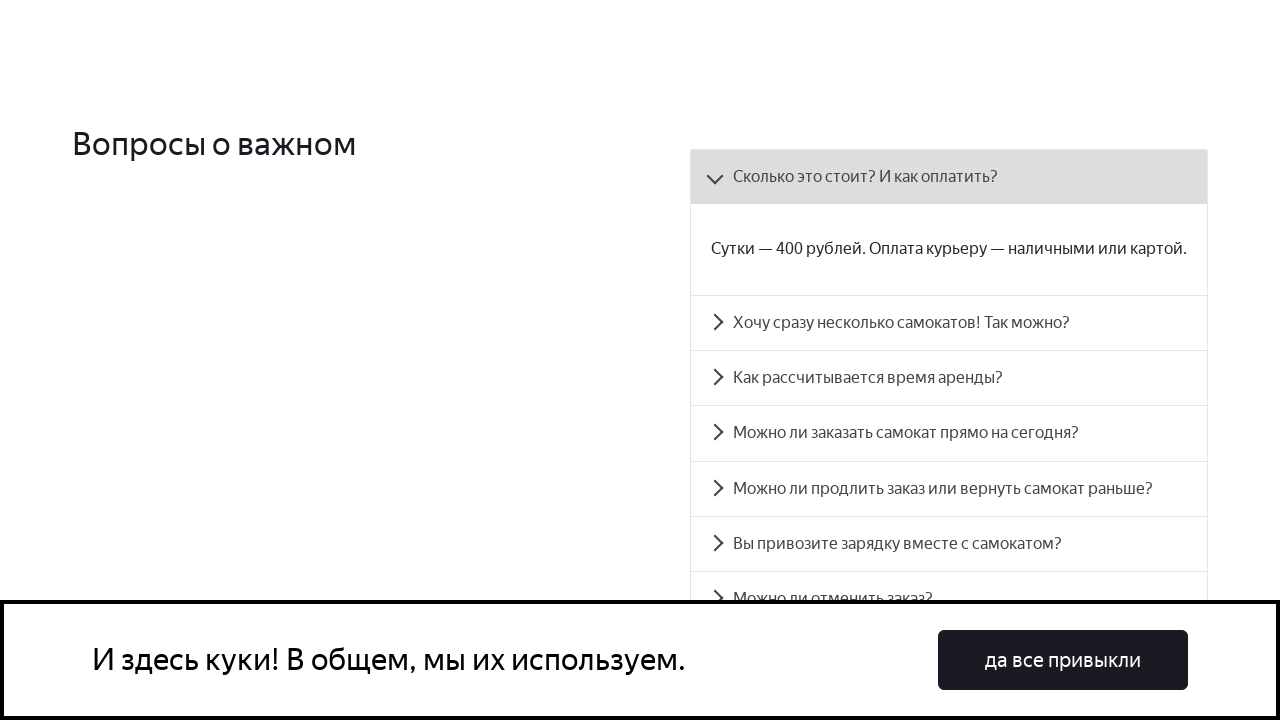

Verified answer text contains 'Сутки — 400 рублей. Оплата курьеру — наличными или картой.'
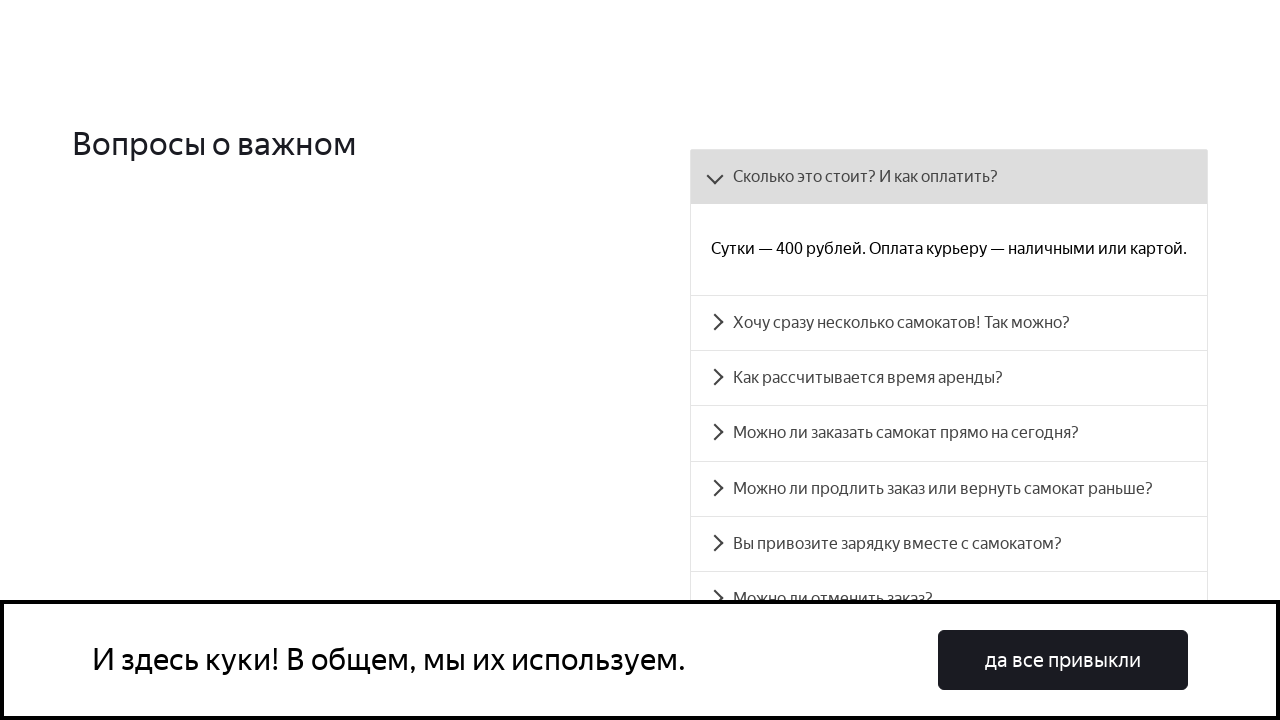

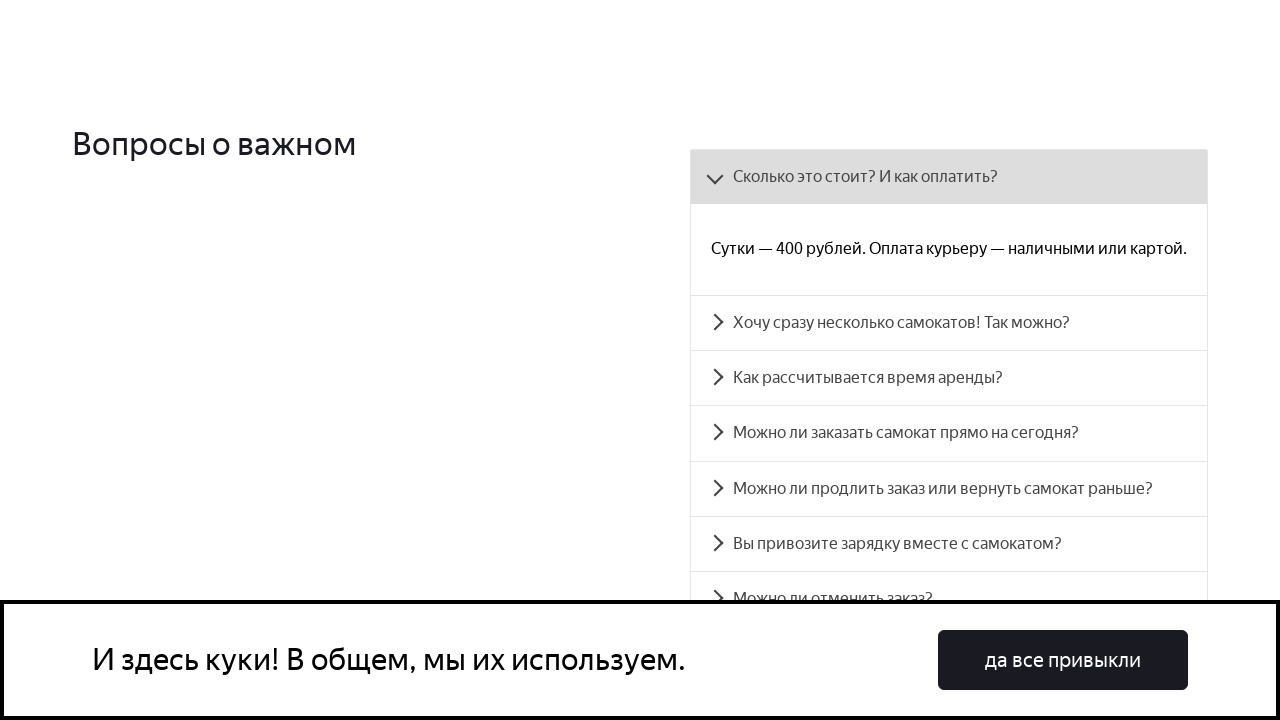